Tests hover functionality by hovering over three images and verifying that corresponding user information becomes visible for each image.

Starting URL: https://practice.cydeo.com/hovers

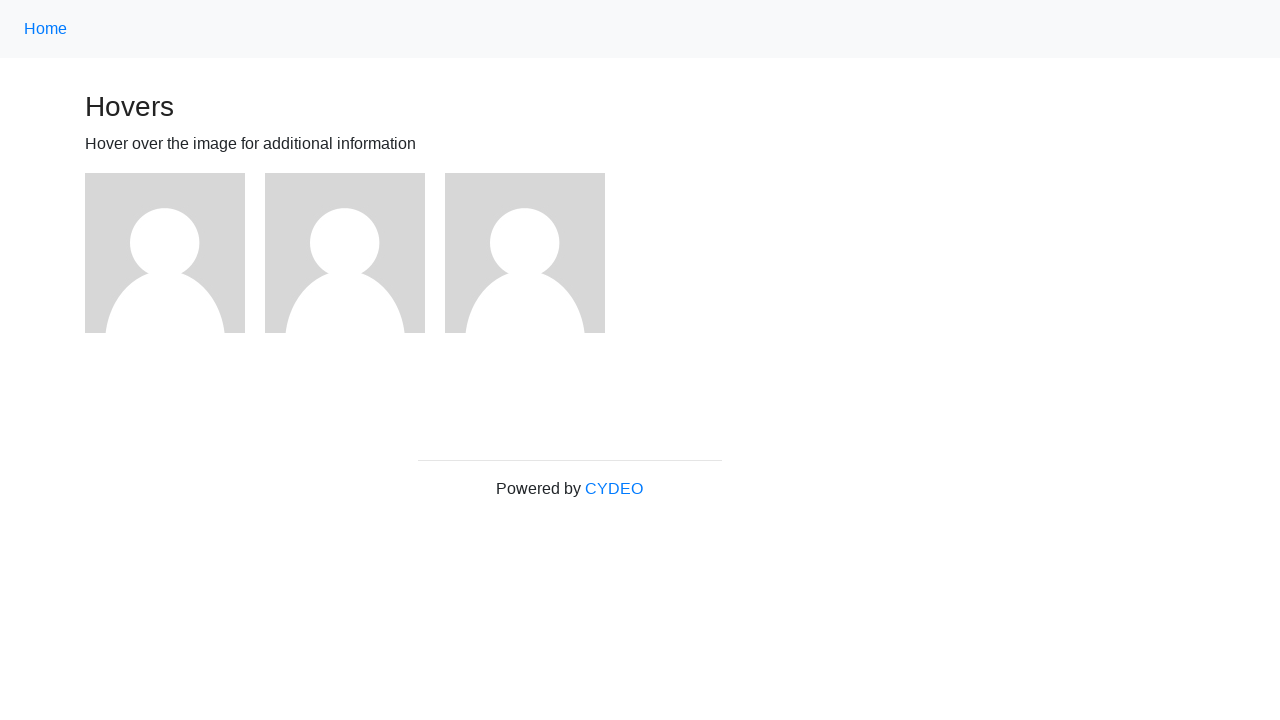

Located first image element
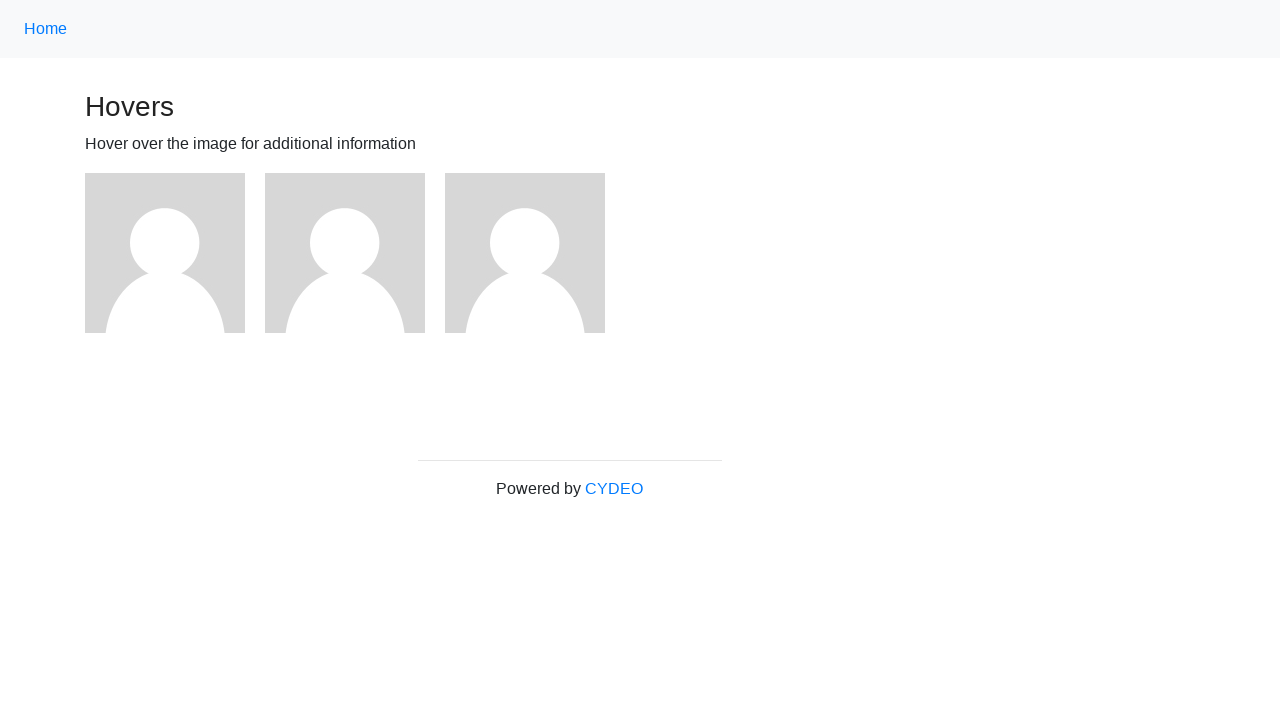

Located second image element
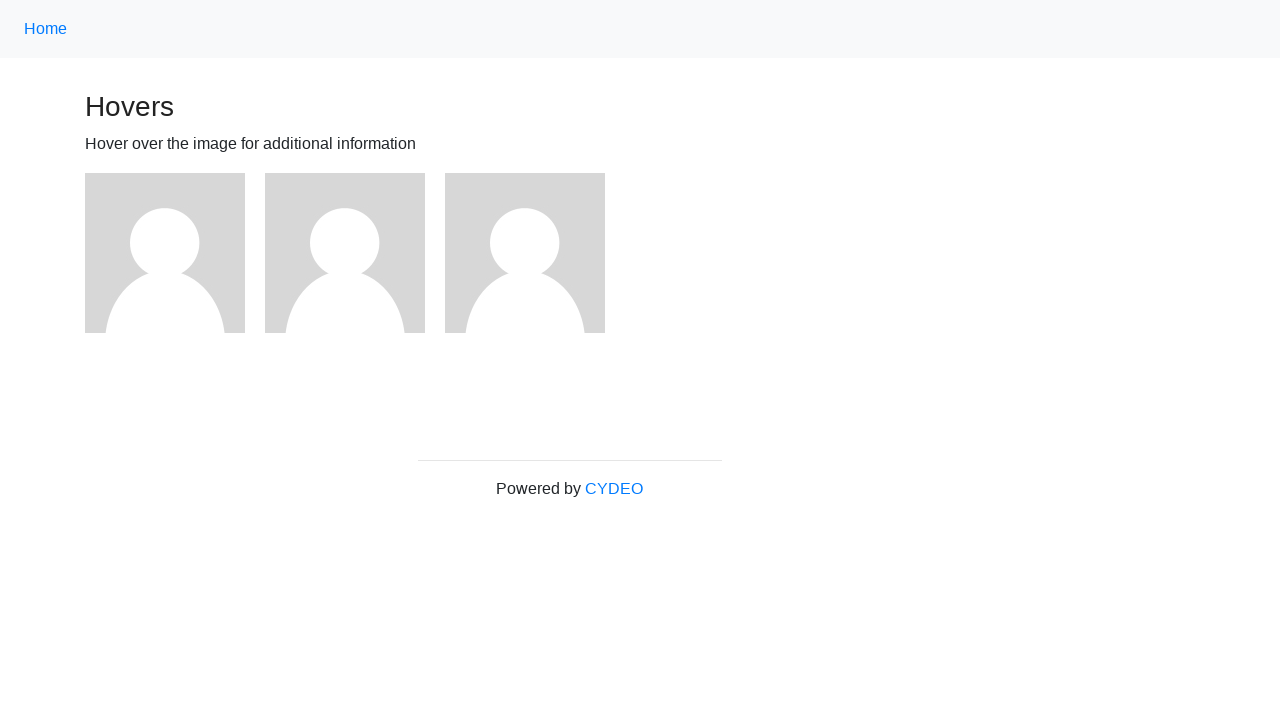

Located third image element
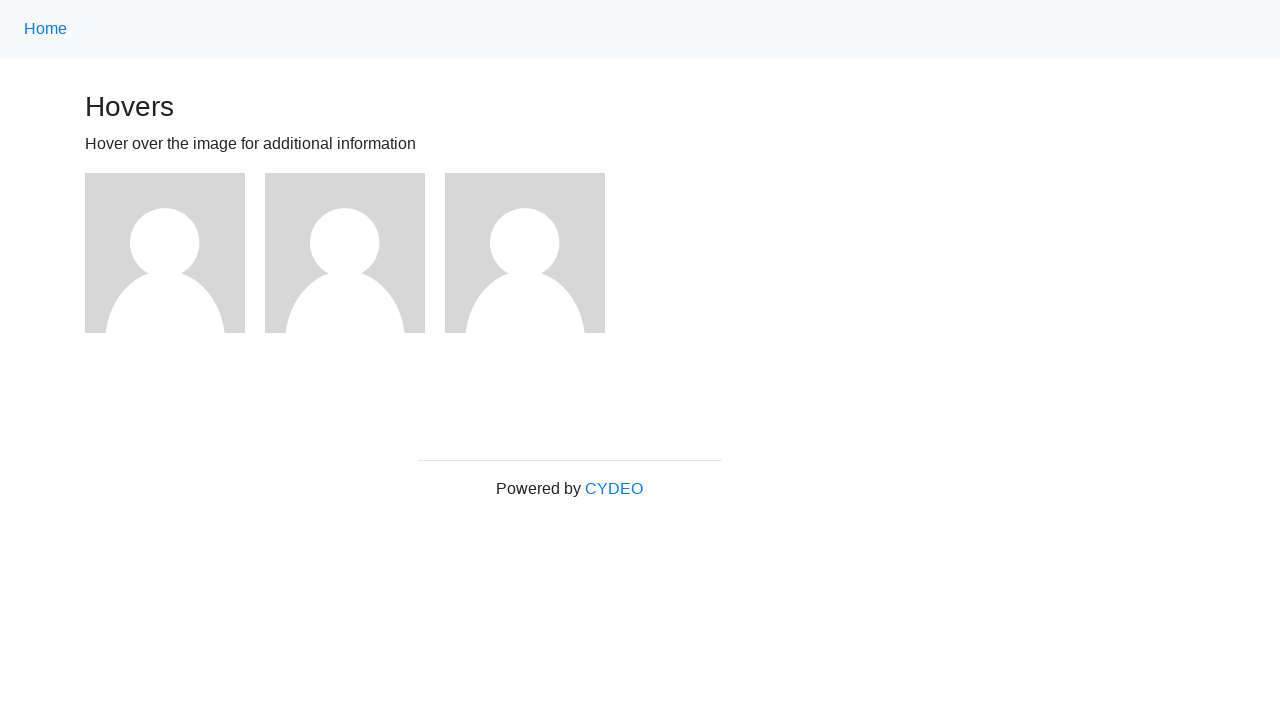

Located user1 info element
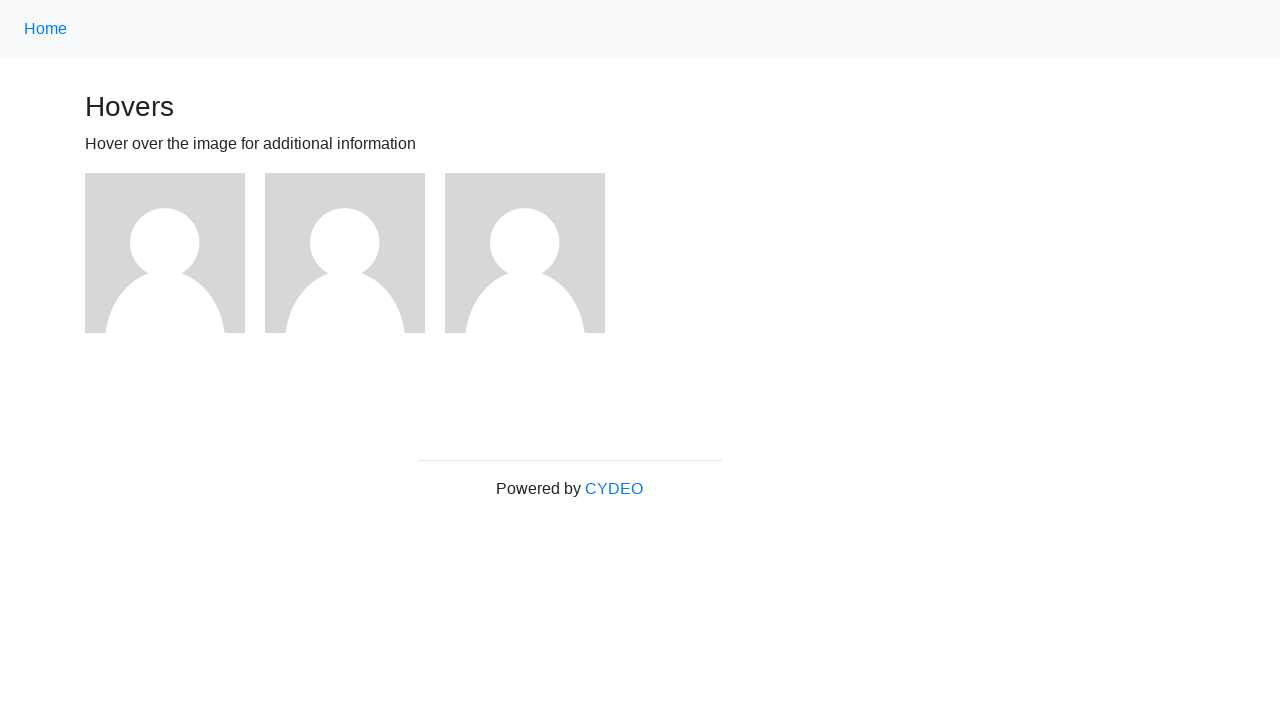

Located user2 info element
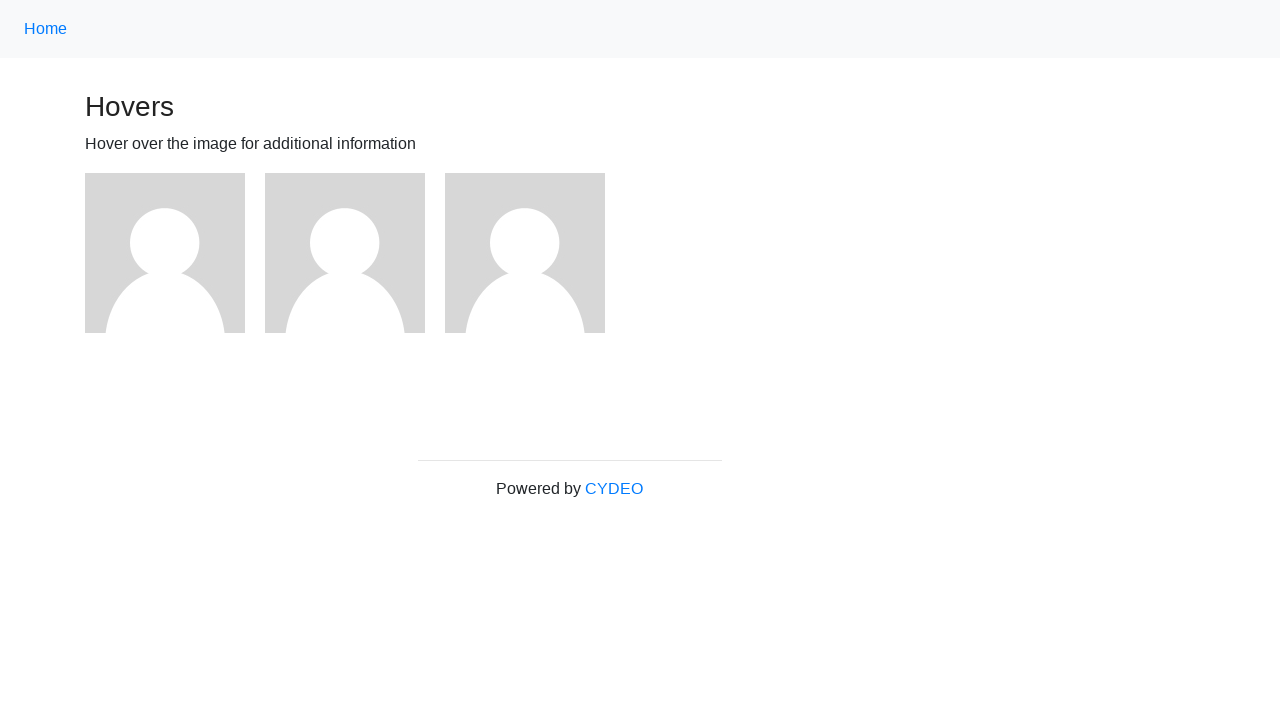

Located user3 info element
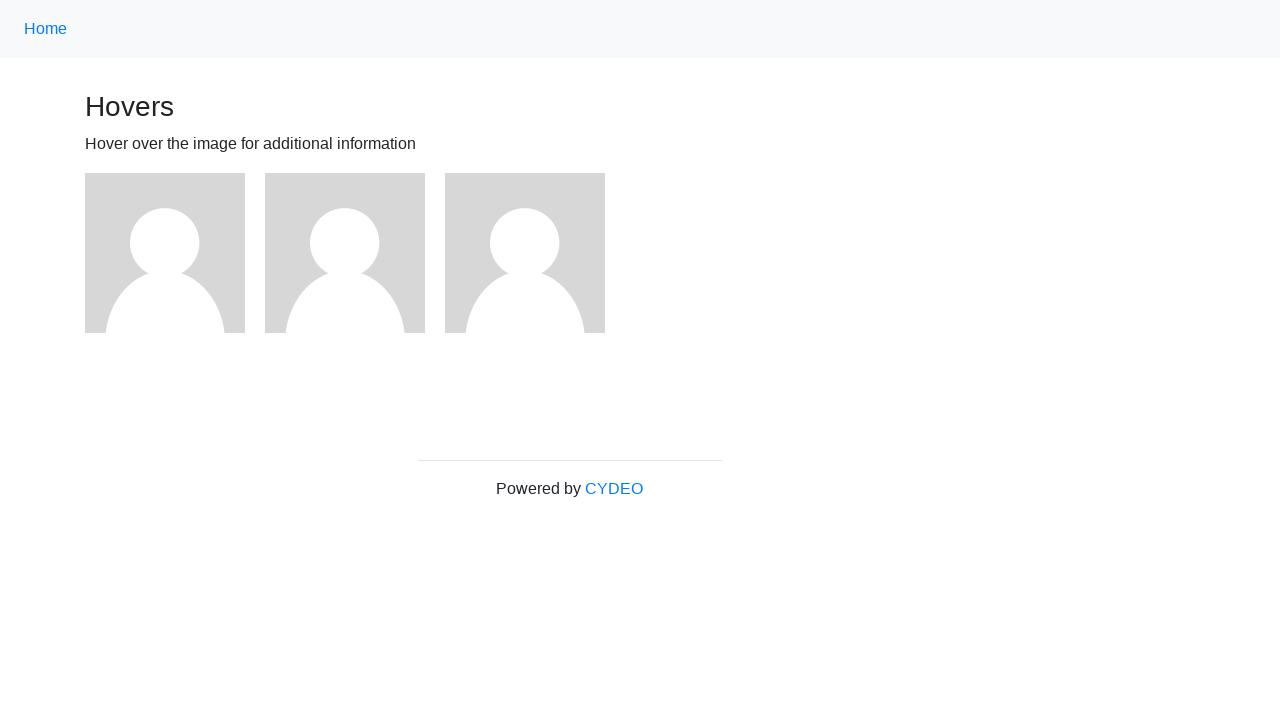

Hovered over first image at (165, 253) on (//img)[1]
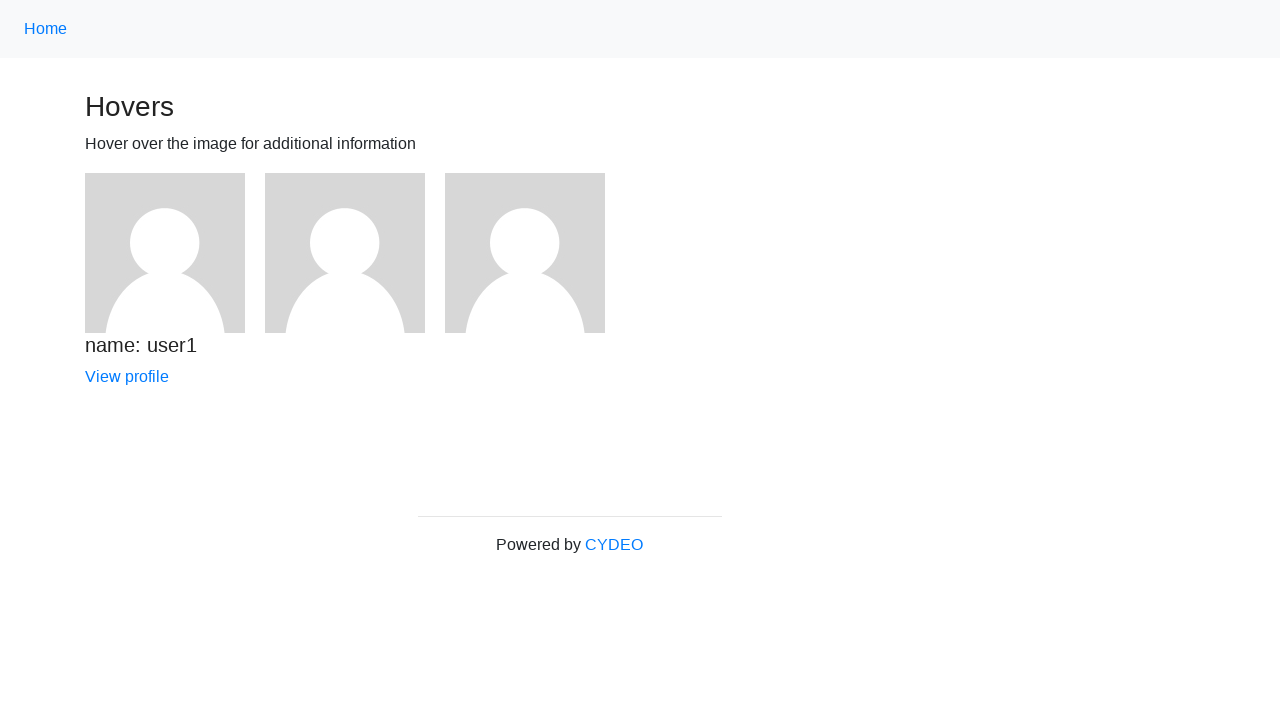

Verified user1 info is visible
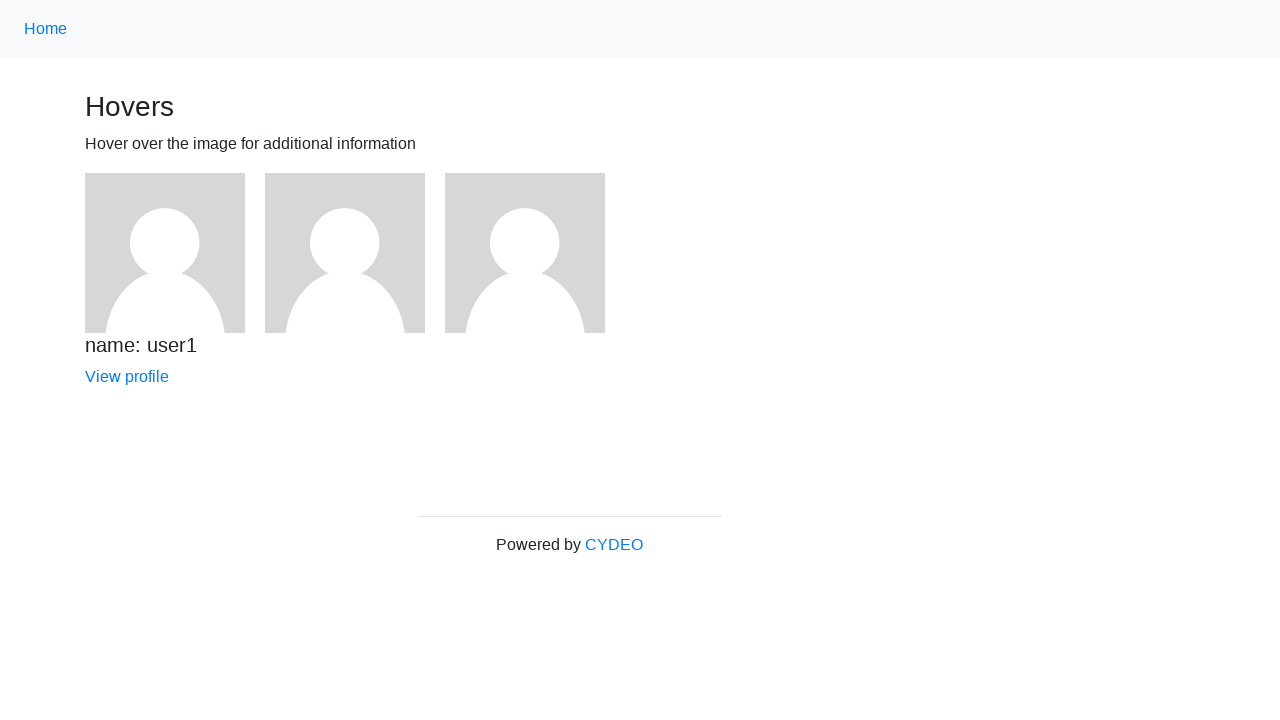

Hovered over second image at (345, 253) on (//img)[2]
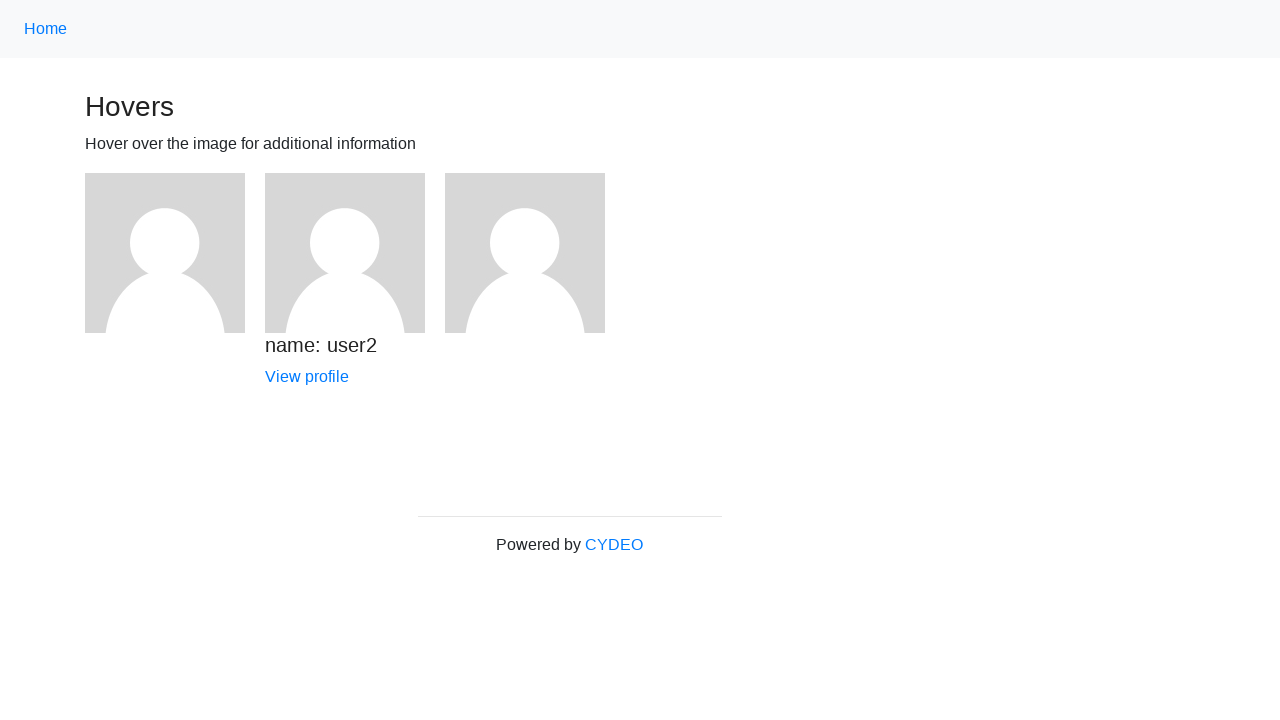

Verified user2 info is visible
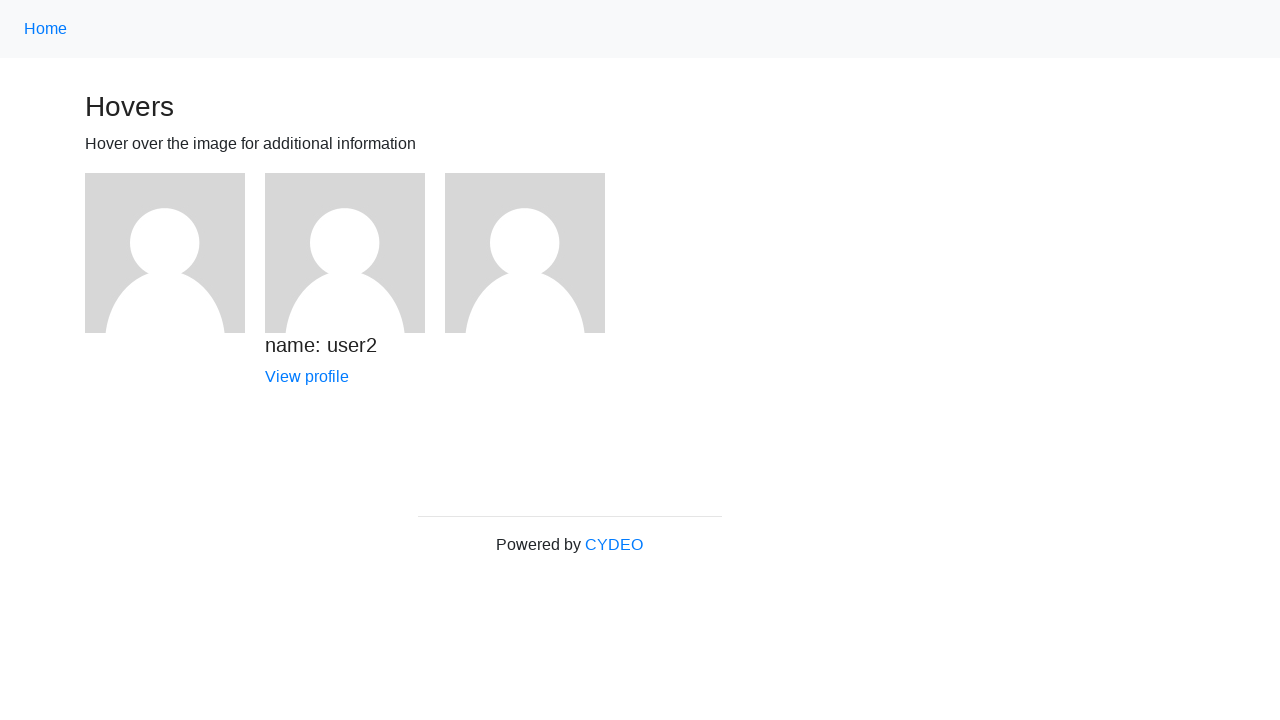

Hovered over third image at (525, 253) on (//img)[3]
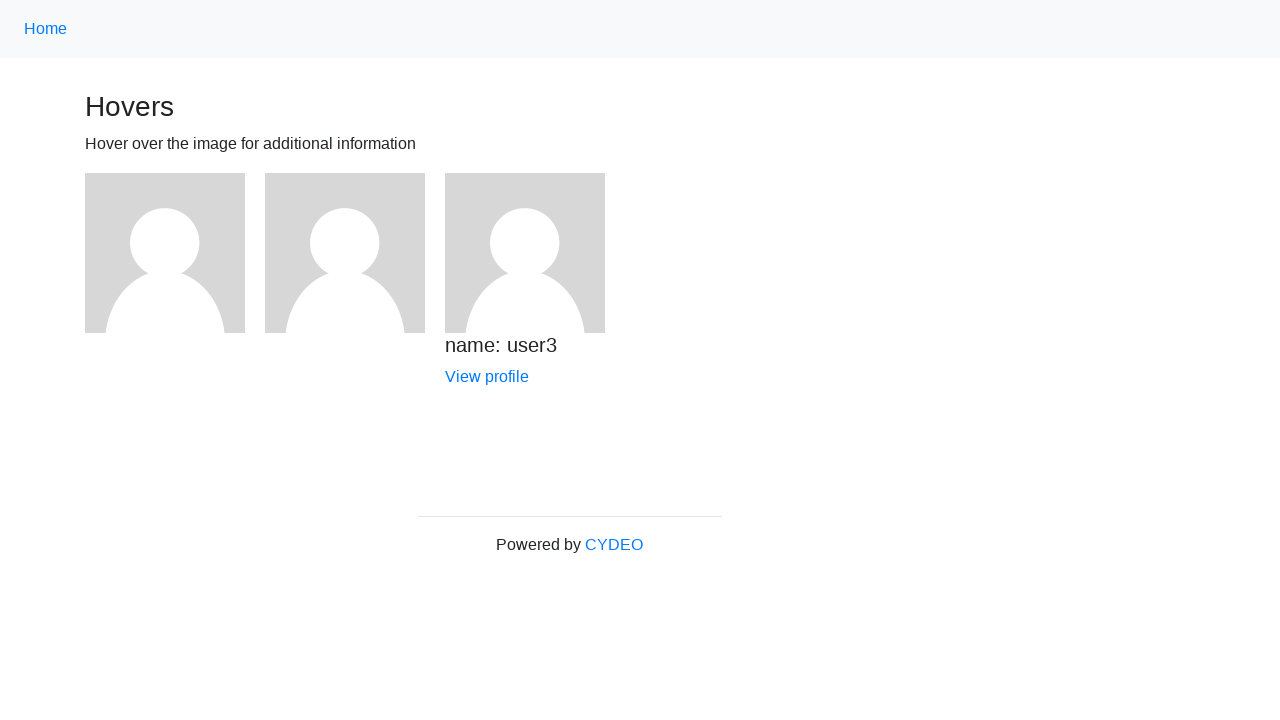

Verified user3 info is visible
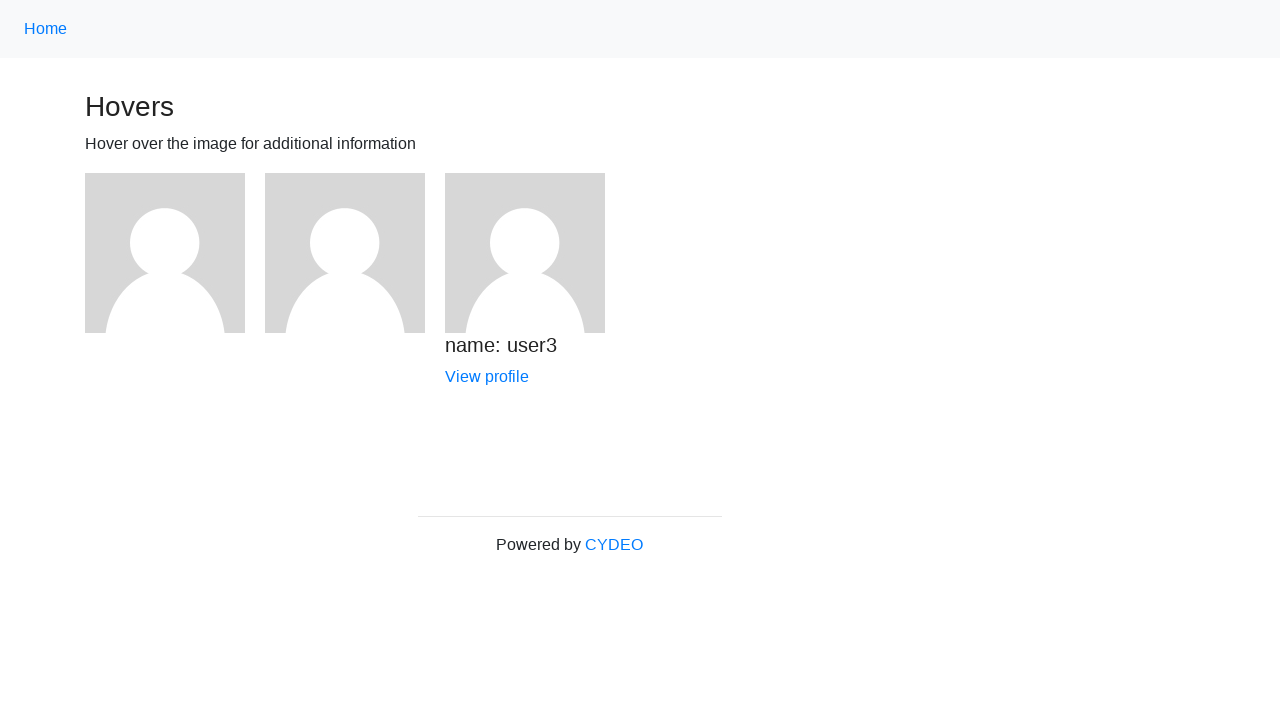

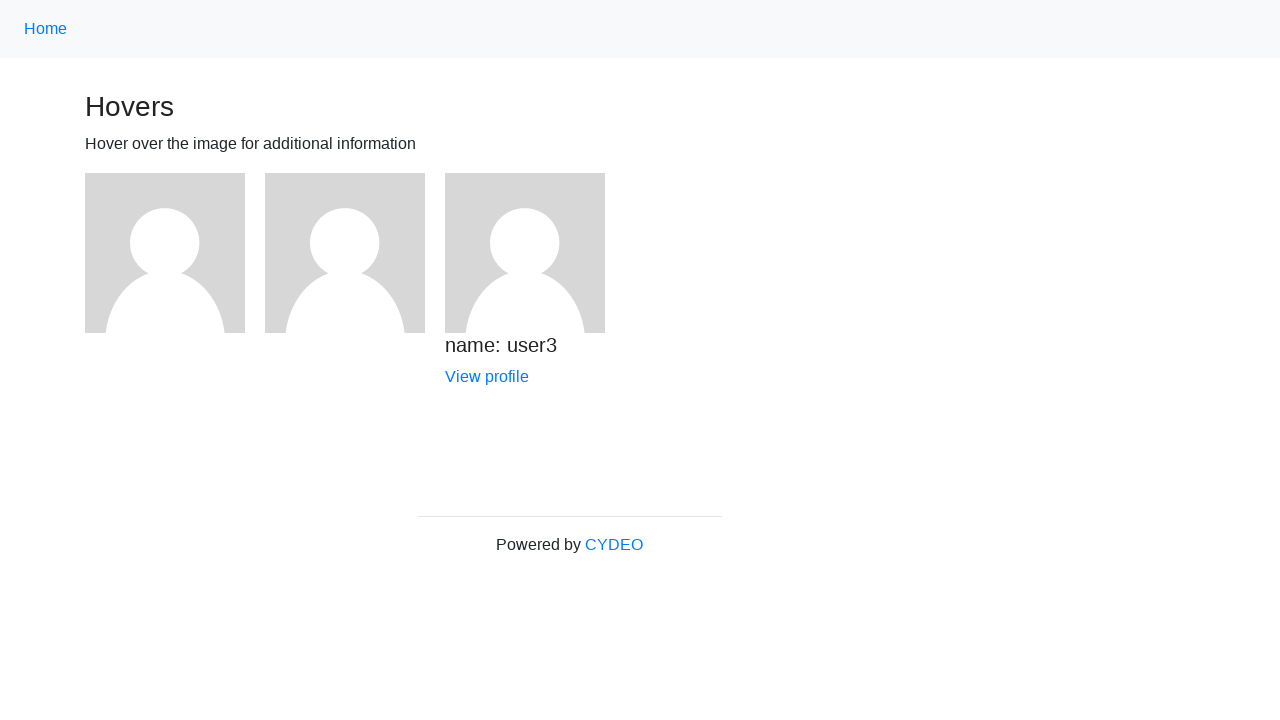